Navigates to Rediff.com and verifies that links are present on the page by finding all anchor tag elements

Starting URL: https://www.rediff.com/

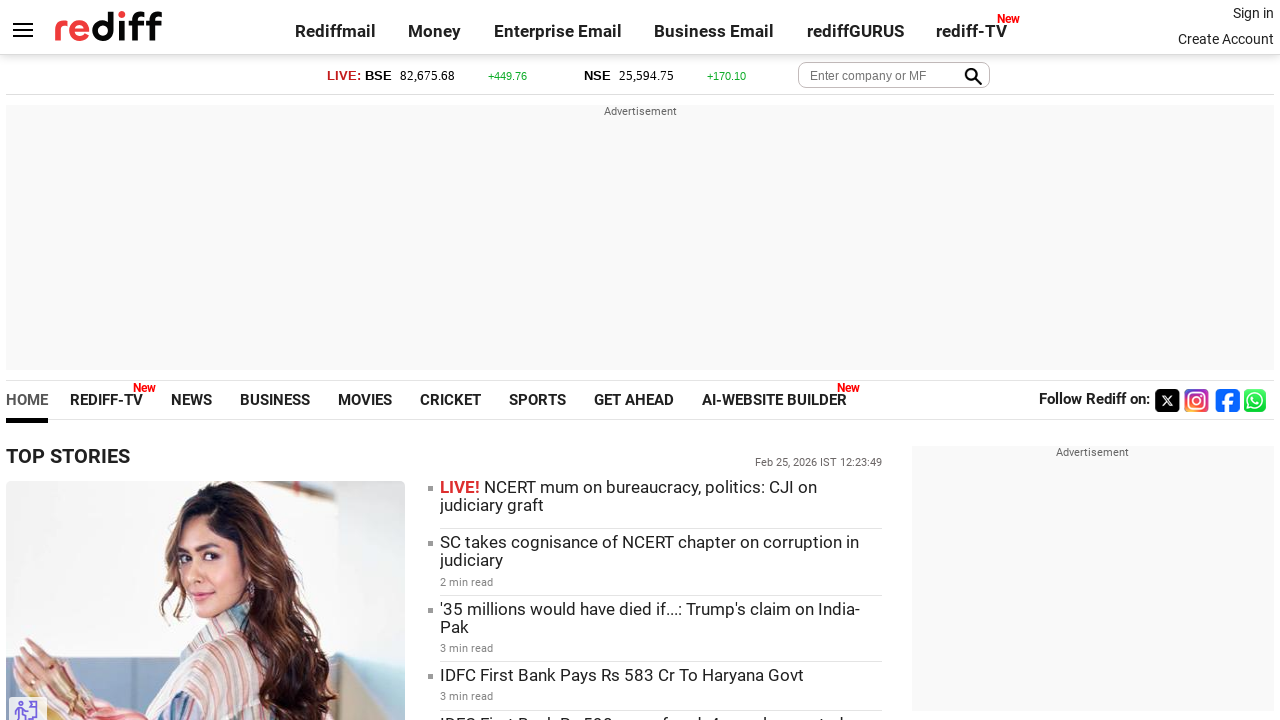

Navigated to https://www.rediff.com/
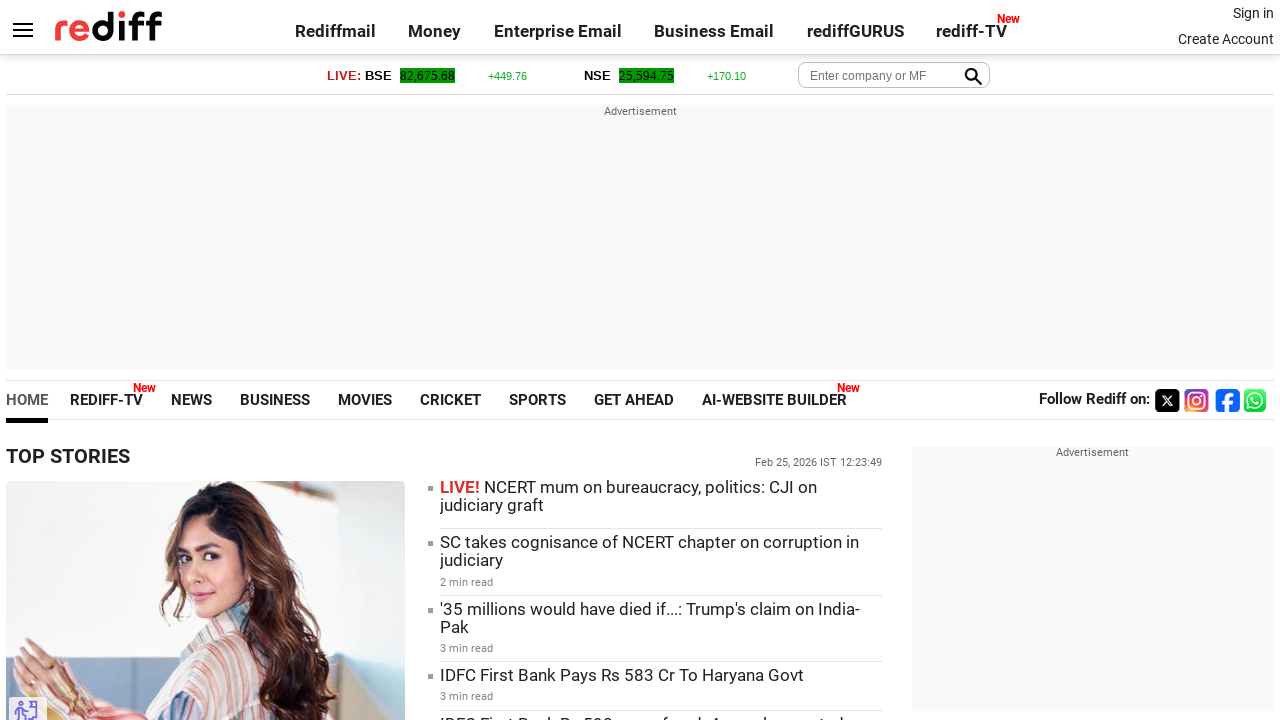

Waited for anchor tag elements to load
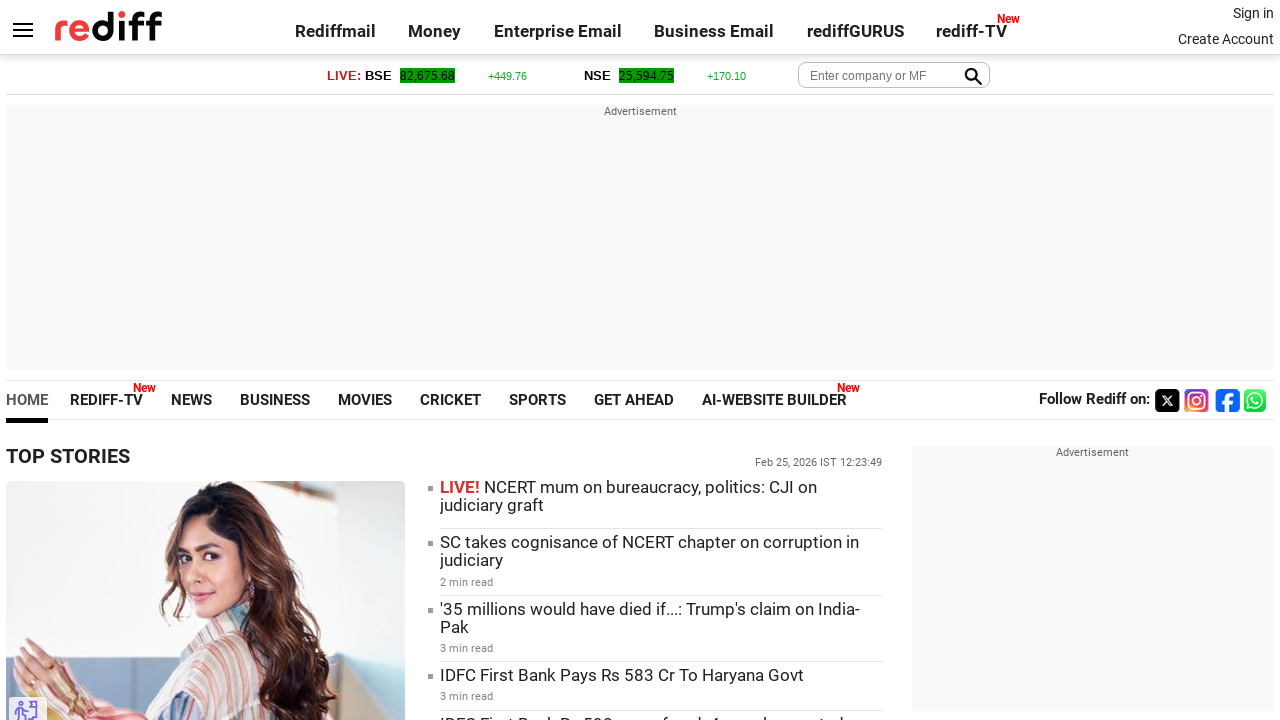

Found 397 anchor tag elements on the page
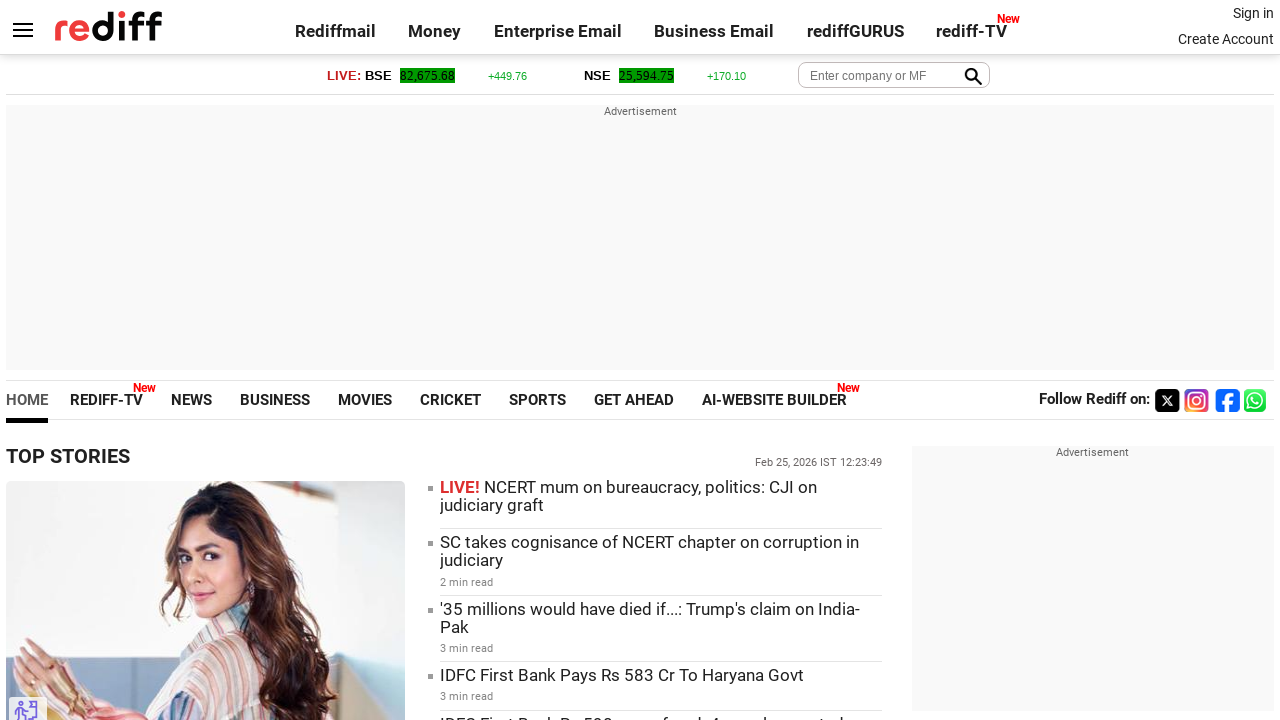

Verified that links are present on the page
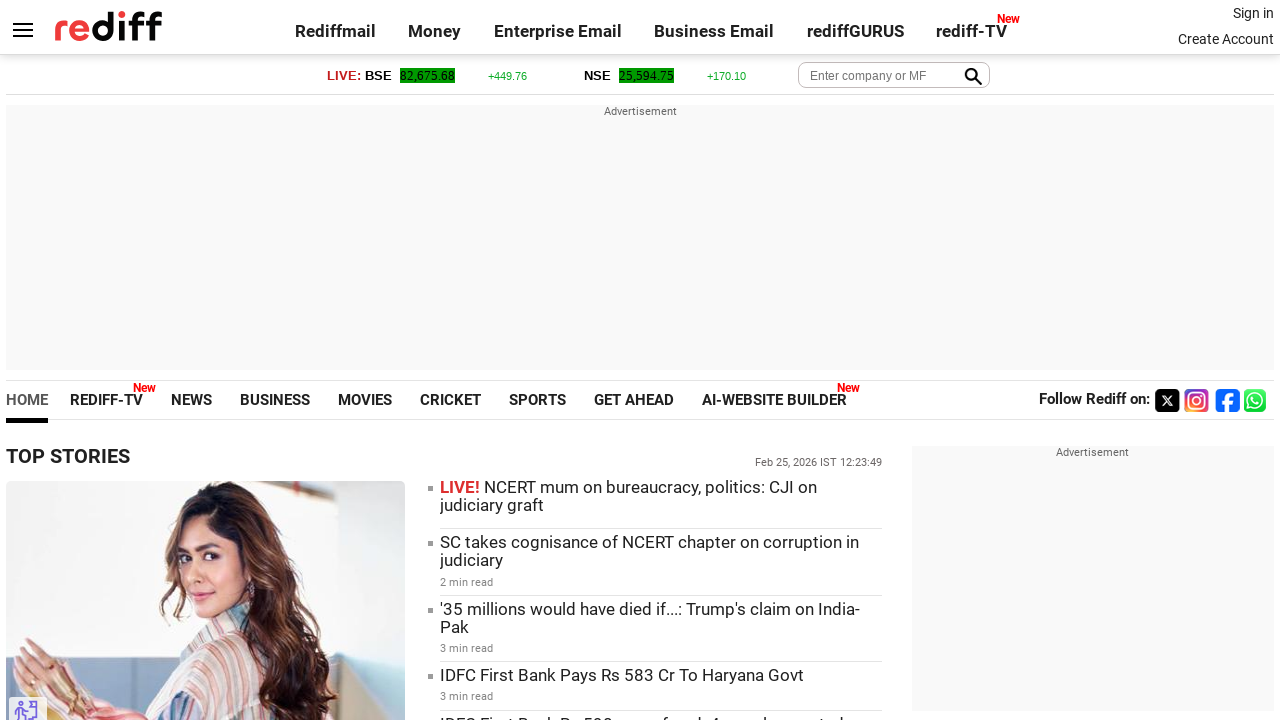

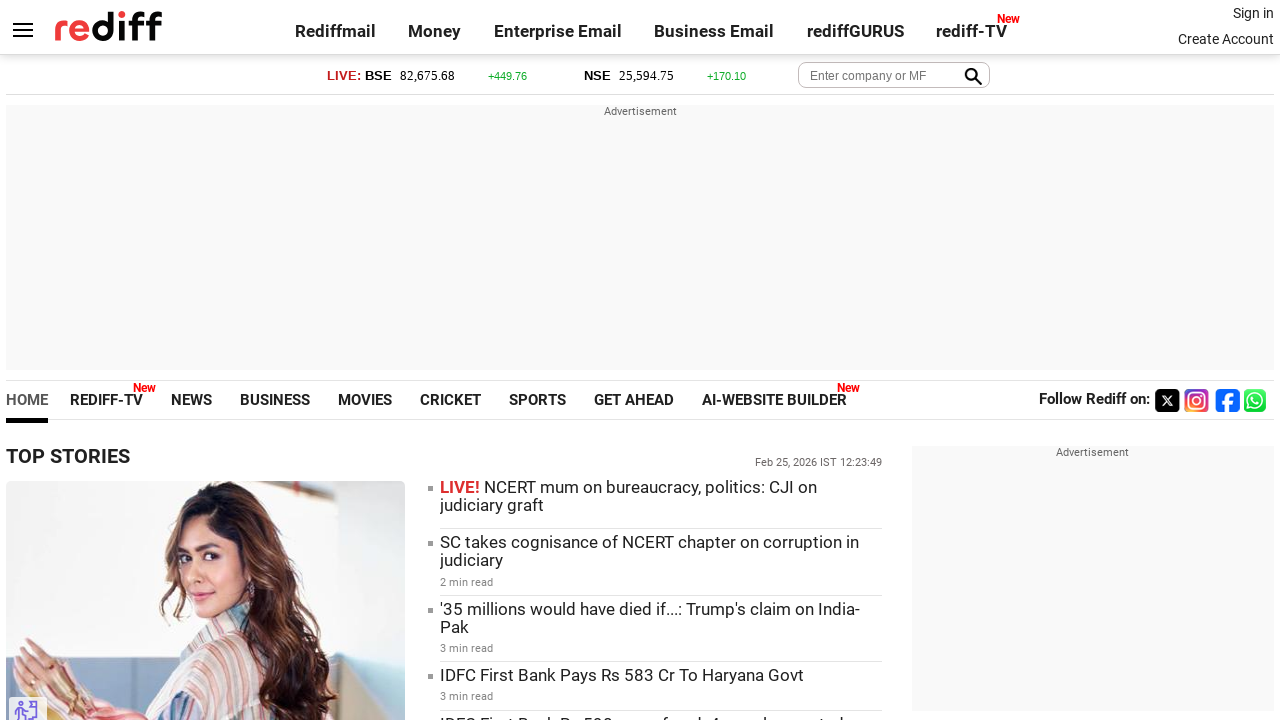